Tests pagination functionality on a Nordic bull search database by navigating through multiple pages of search results using the next page button.

Starting URL: https://nordic.mloy.fi/NAVBull/?breed=HOL&country=AllCountries&-progenyTest=WithDFS&orderBy=NTM&desc&pageSize=50&top=50

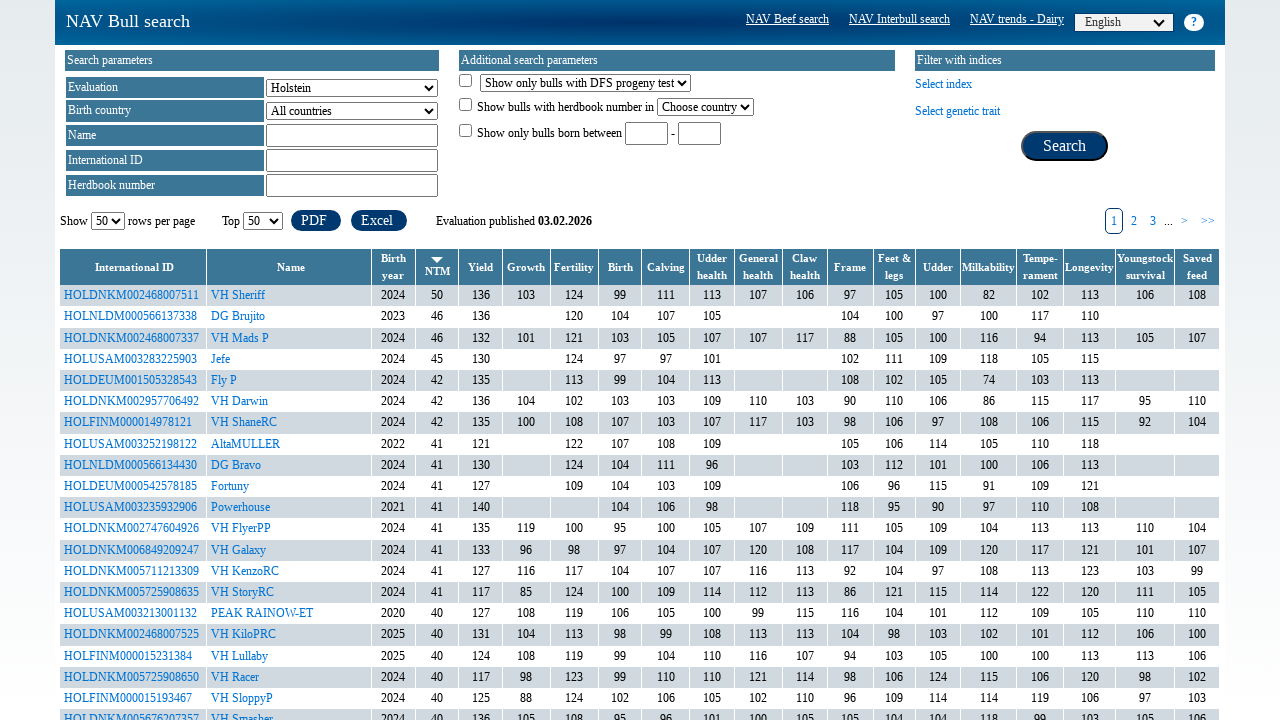

Initial table with bull data loaded
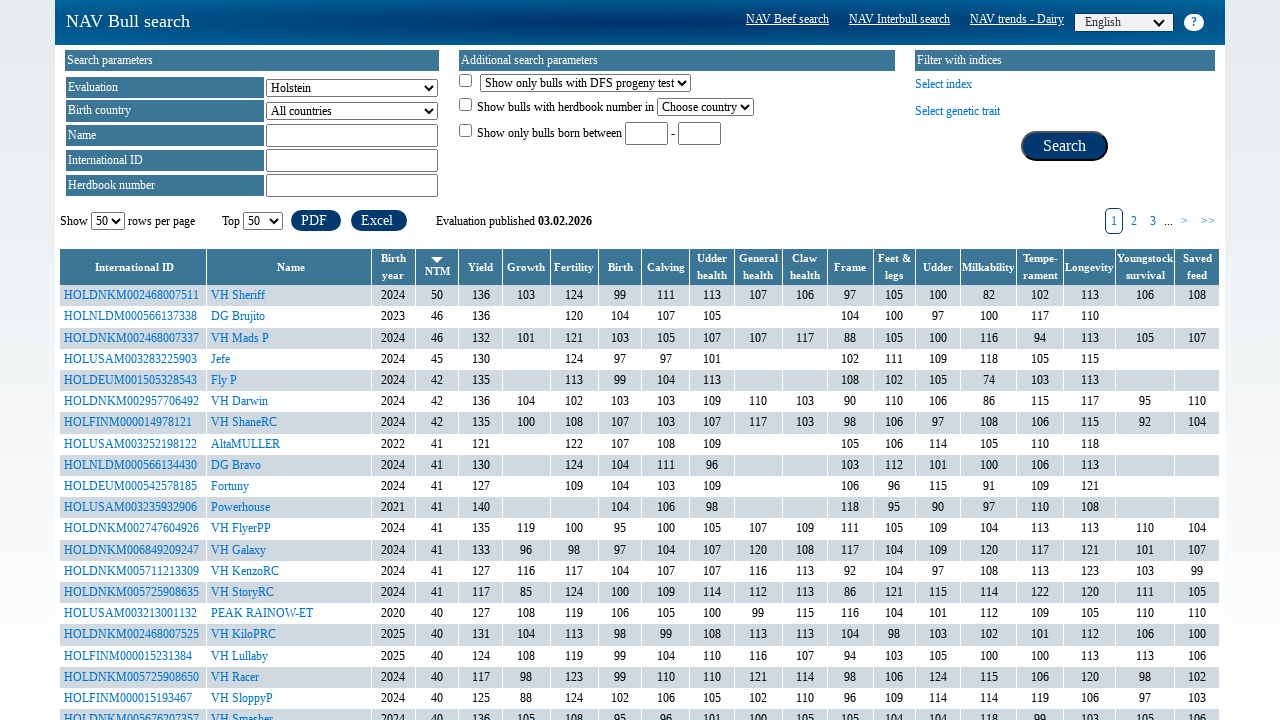

Table rows verified on page 1
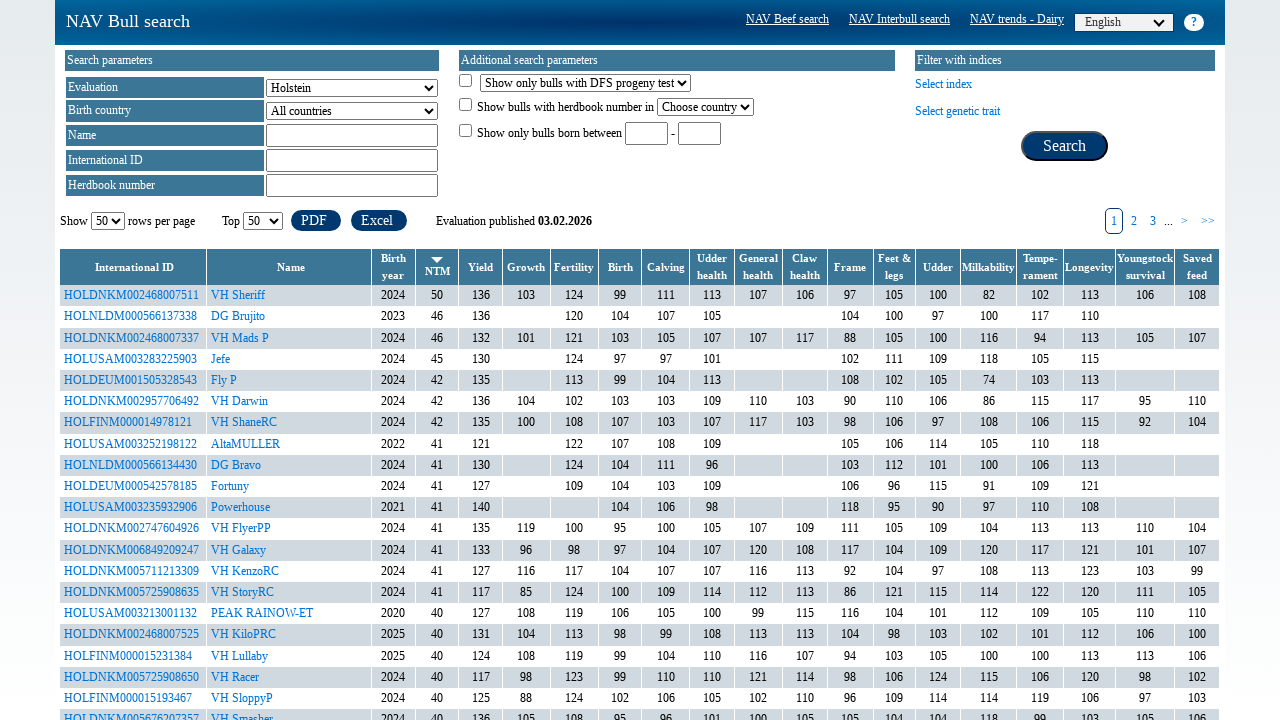

Searched for next page button on page 1
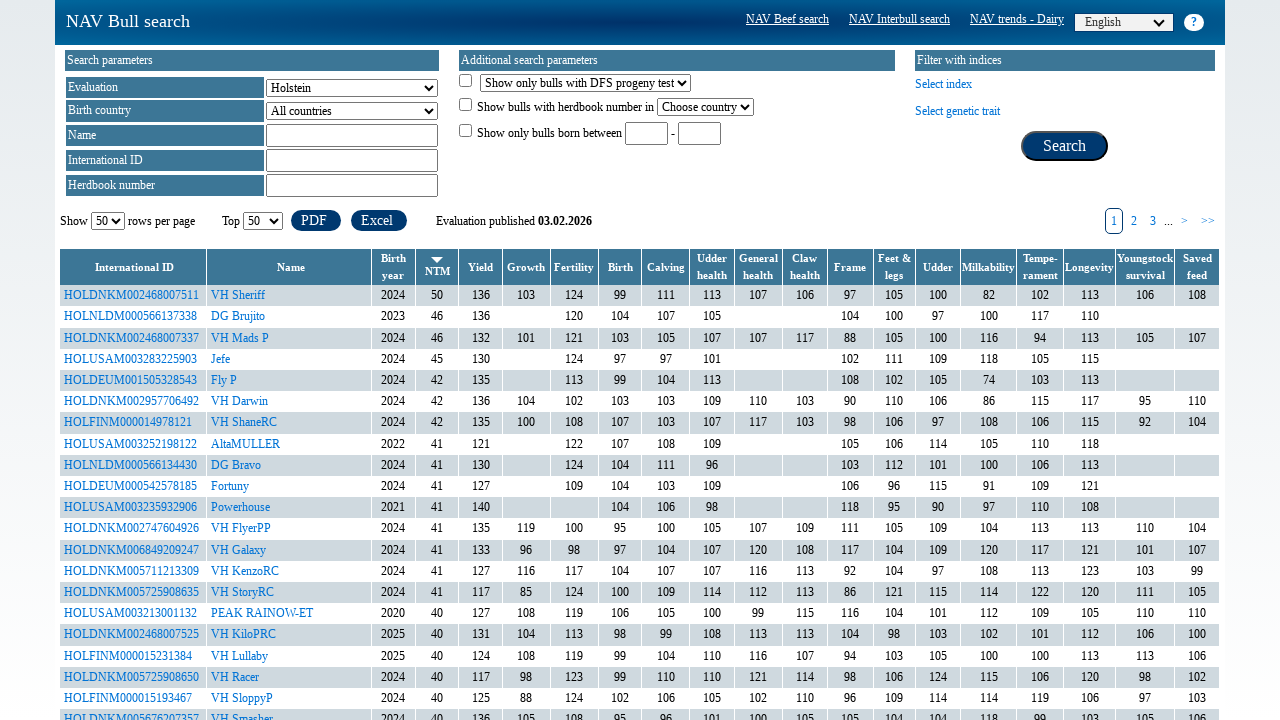

Clicked next page button to navigate from page 1
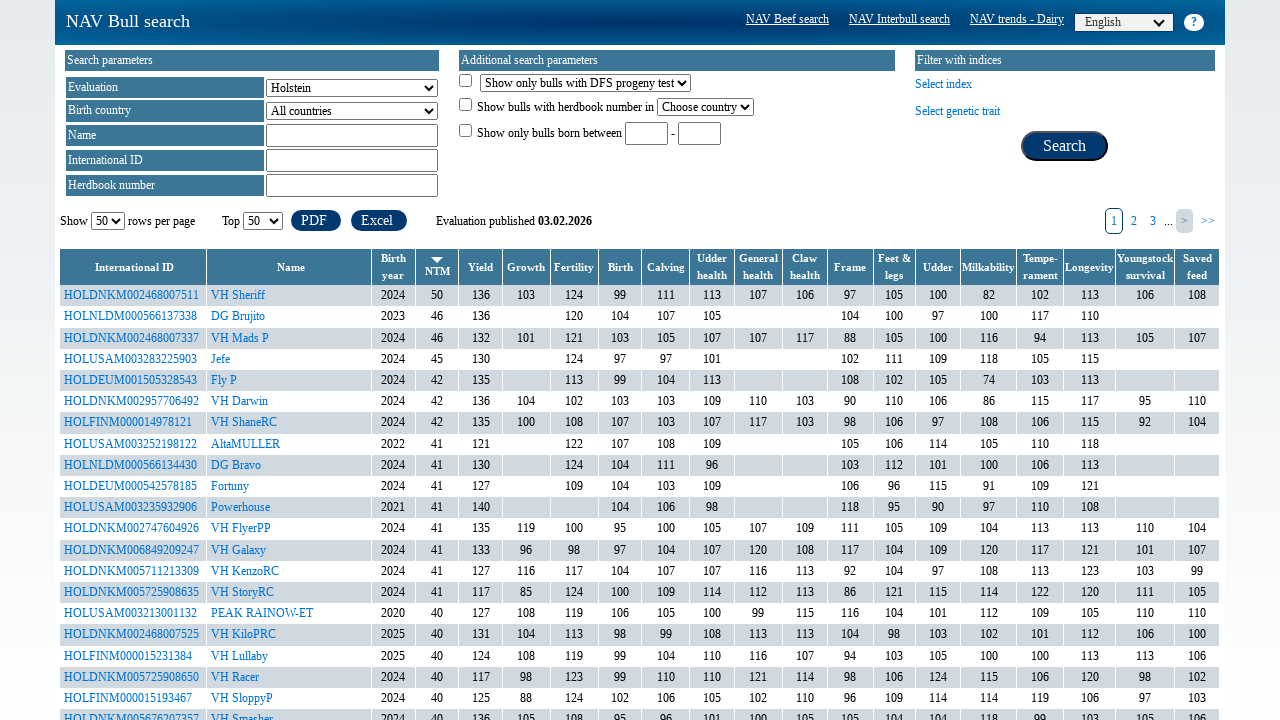

Waited for new page content to load after navigating from page 1
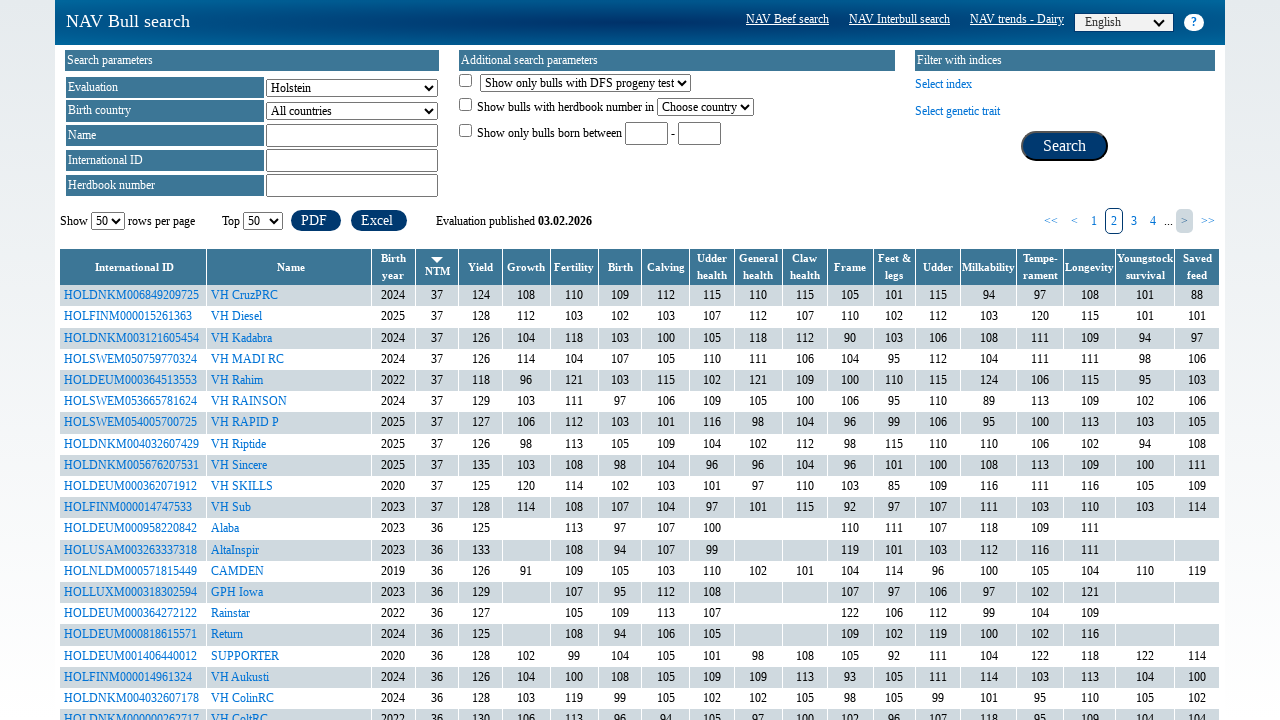

Table rows verified on page 2
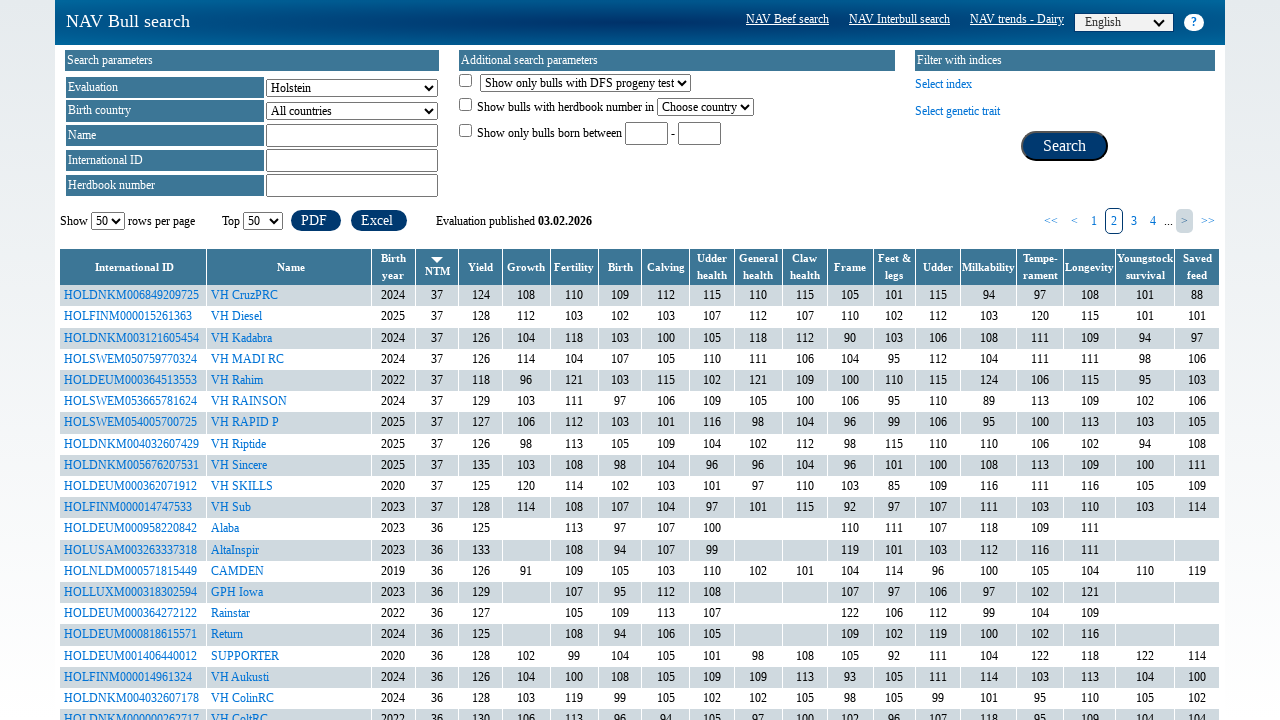

Searched for next page button on page 2
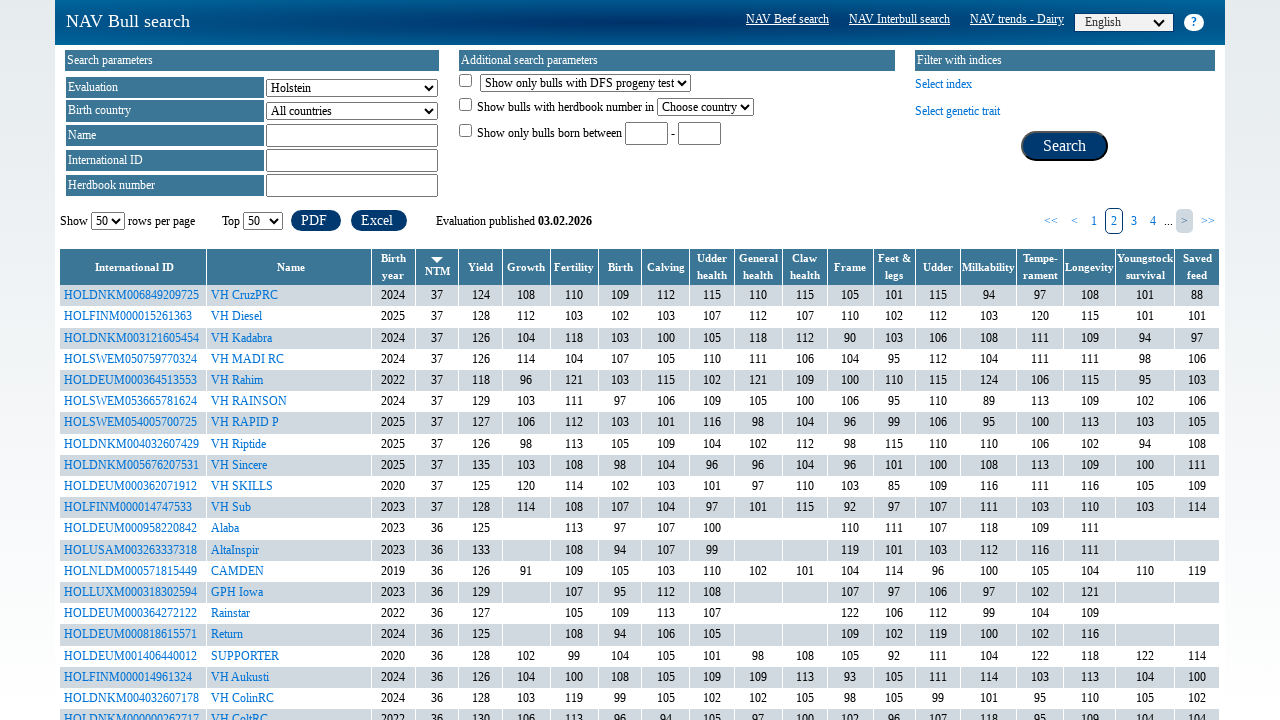

Clicked next page button to navigate from page 2
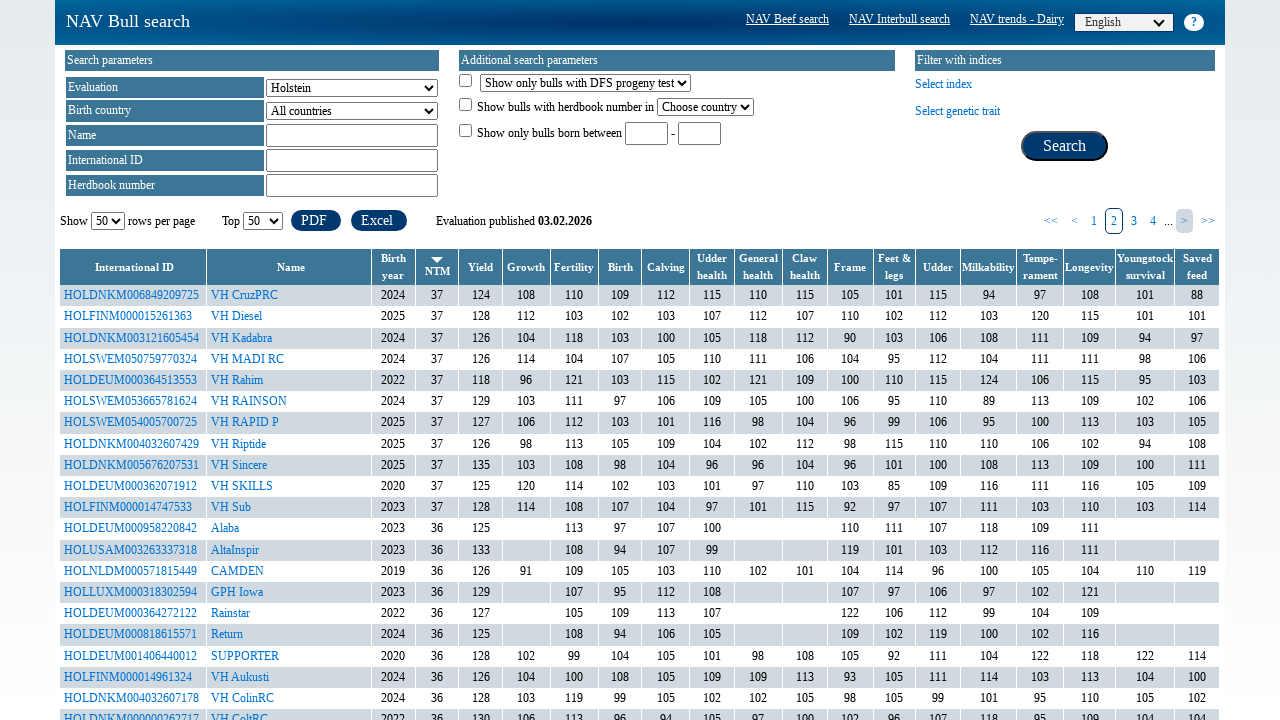

Waited for new page content to load after navigating from page 2
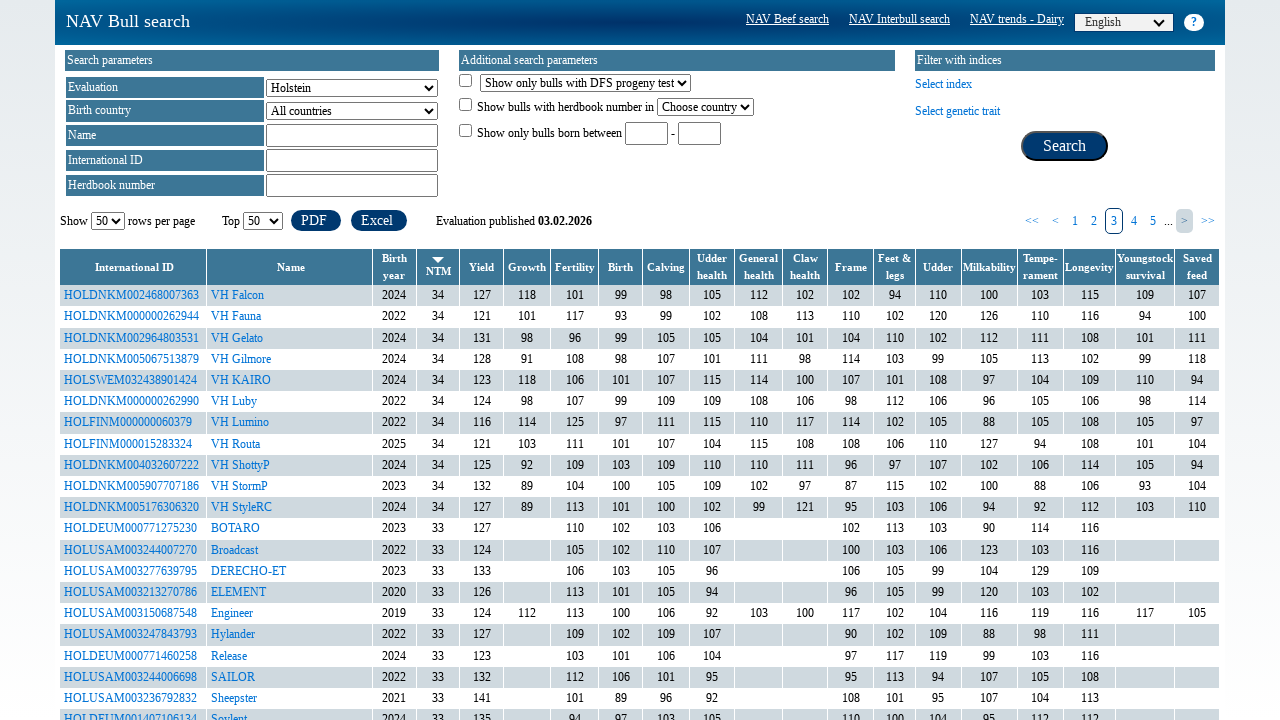

Table rows verified on page 3
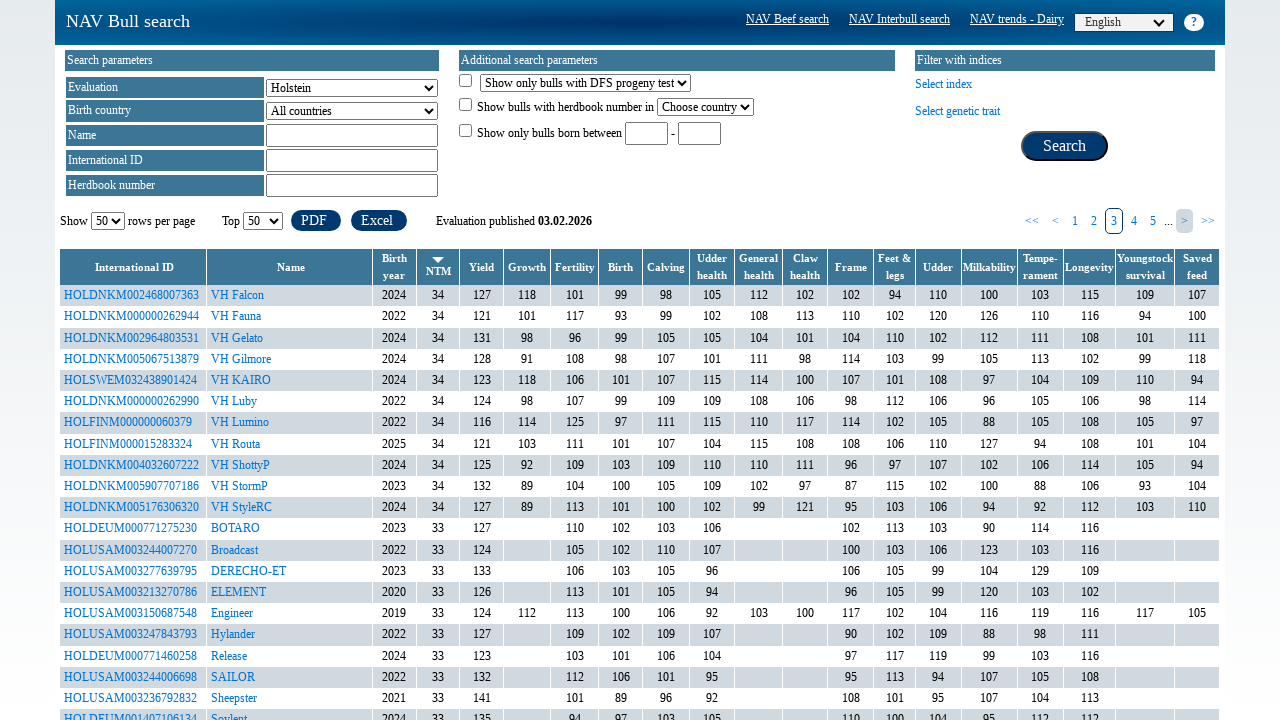

Searched for next page button on page 3
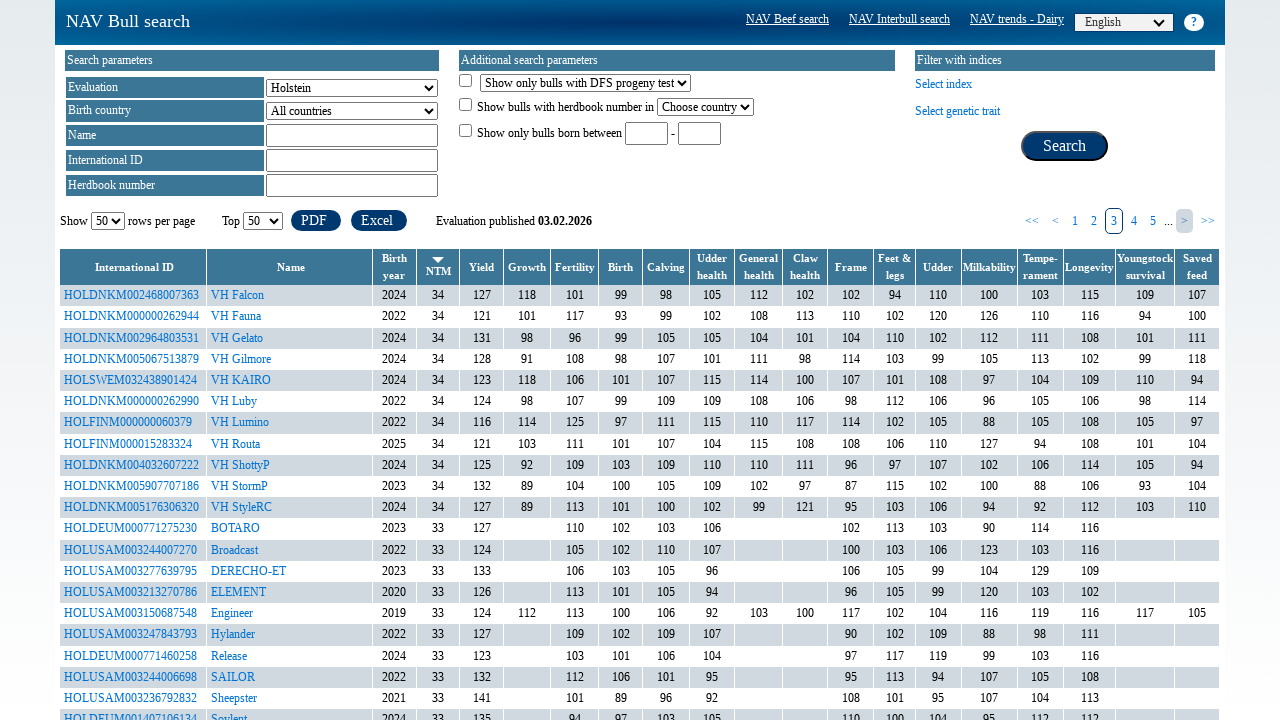

Clicked next page button to navigate from page 3
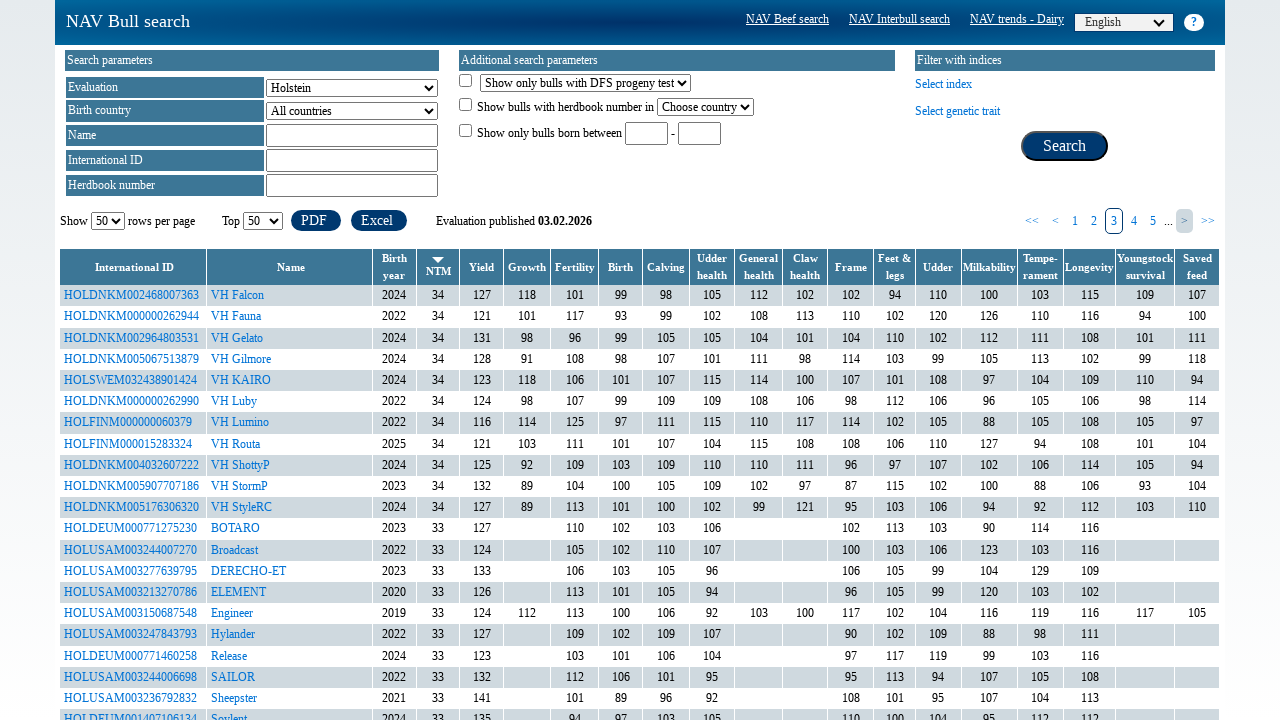

Waited for new page content to load after navigating from page 3
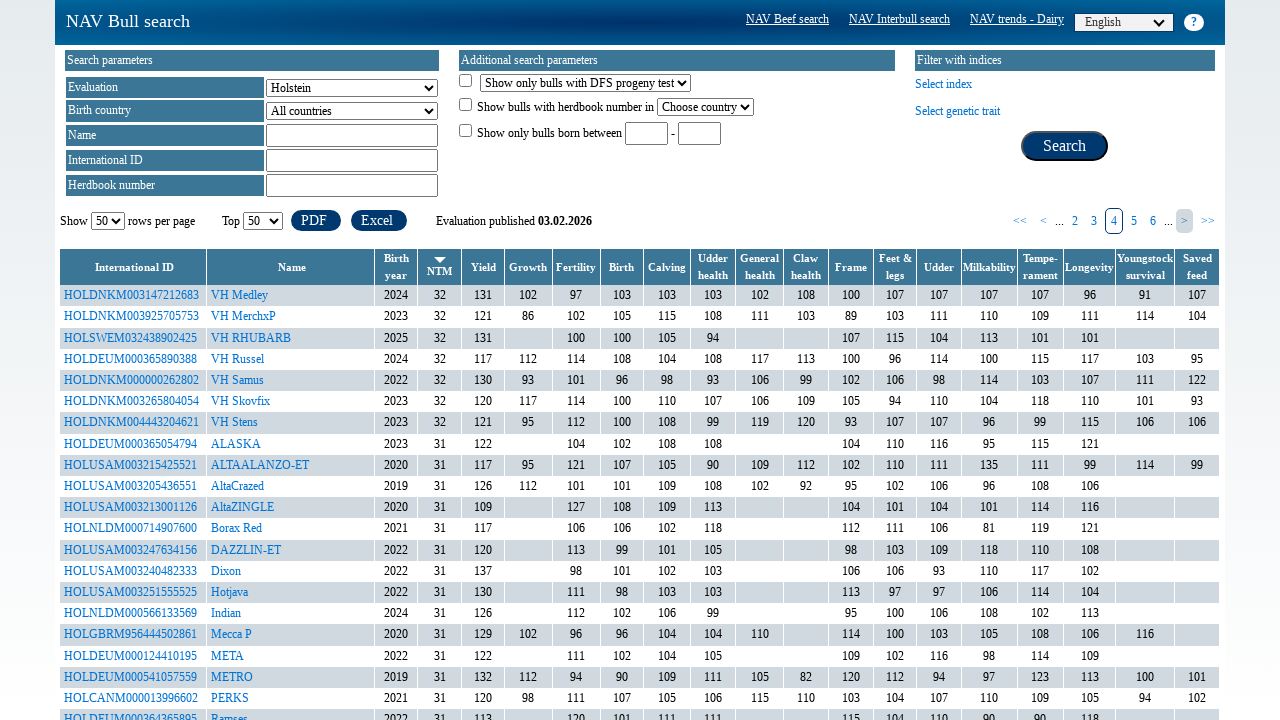

Final verification - table with bull data still present after pagination
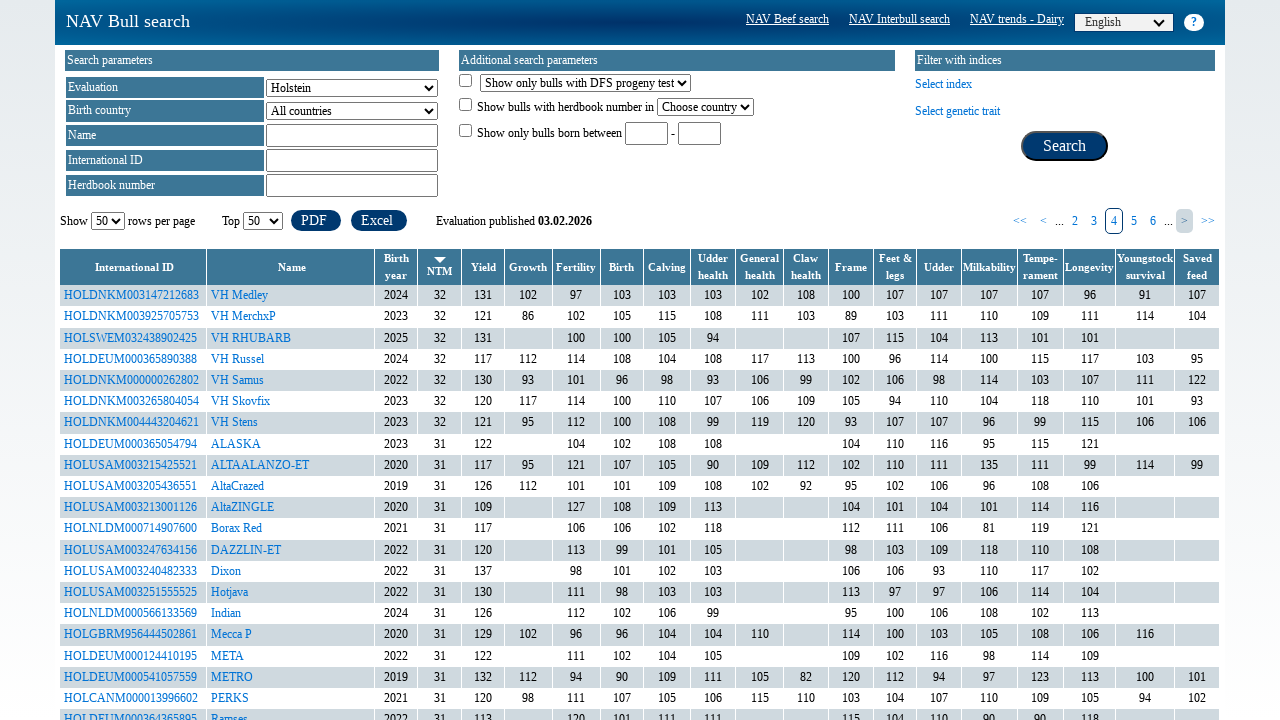

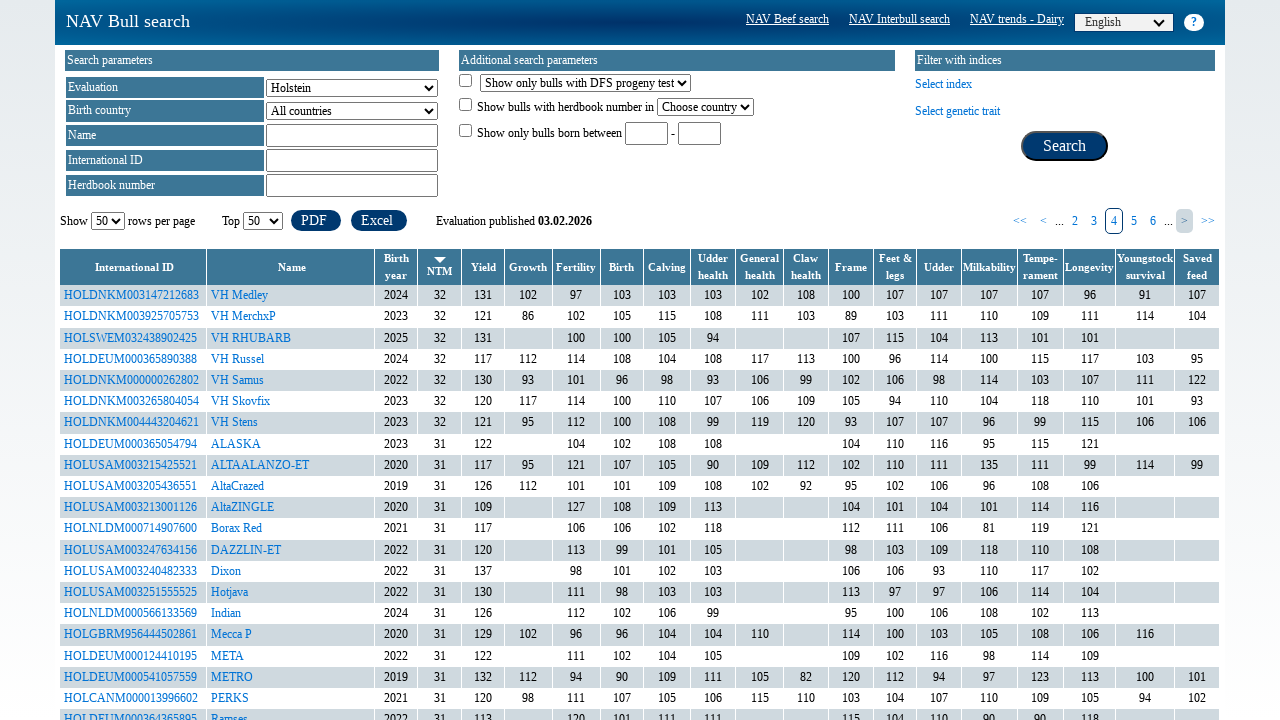